Tests browser navigation by sequentially visiting three different websites: Barbeque Nation, YouTube, and KFC India.

Starting URL: https://www.barbequenation.com/

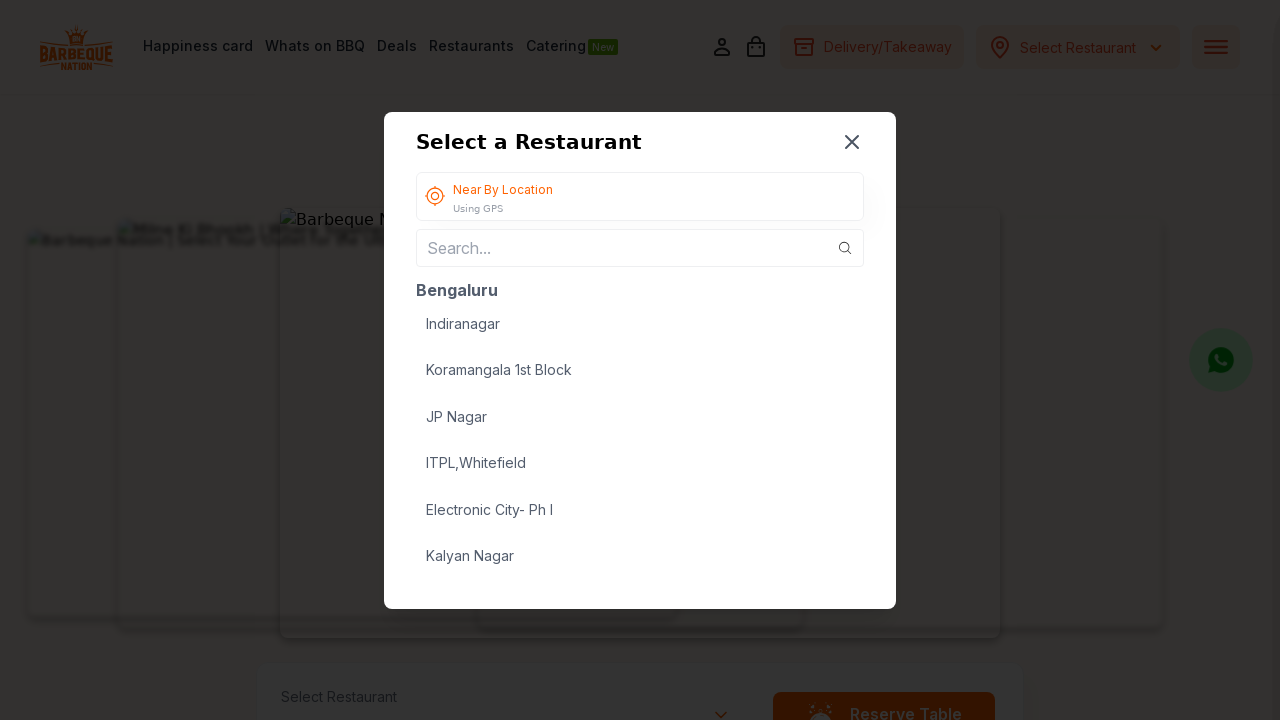

Navigated to Barbeque Nation website
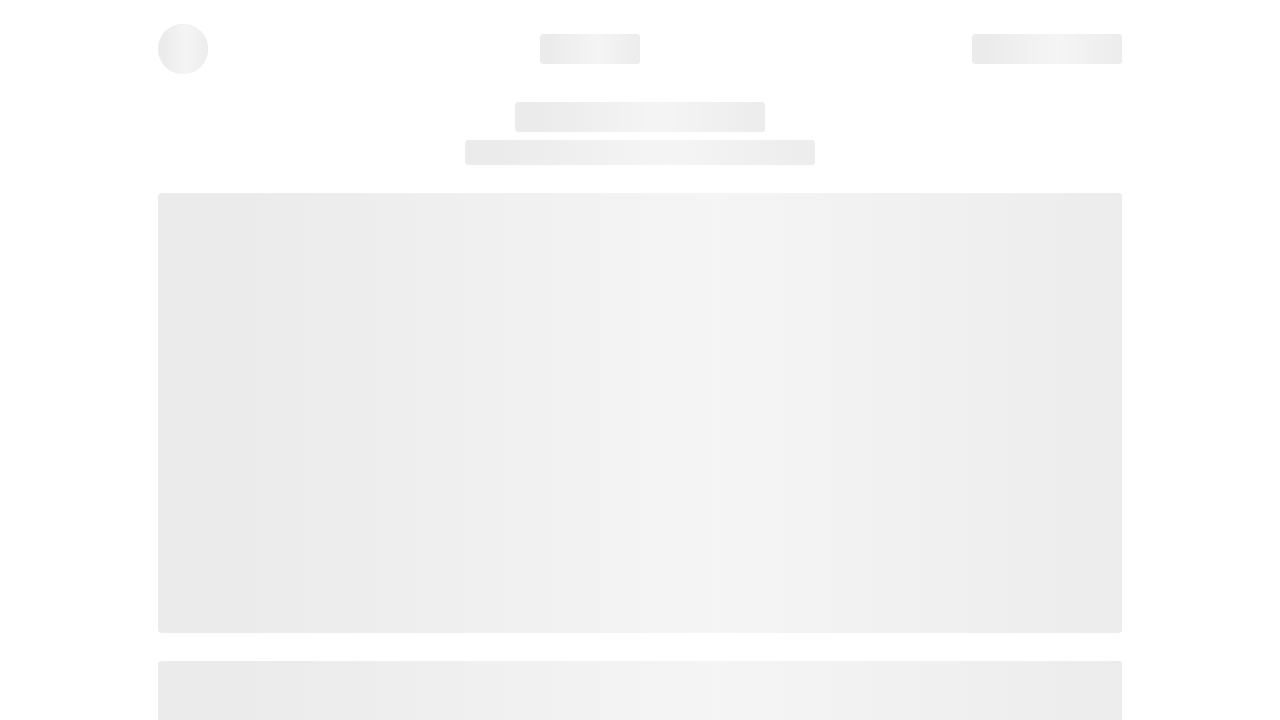

Navigated to YouTube website
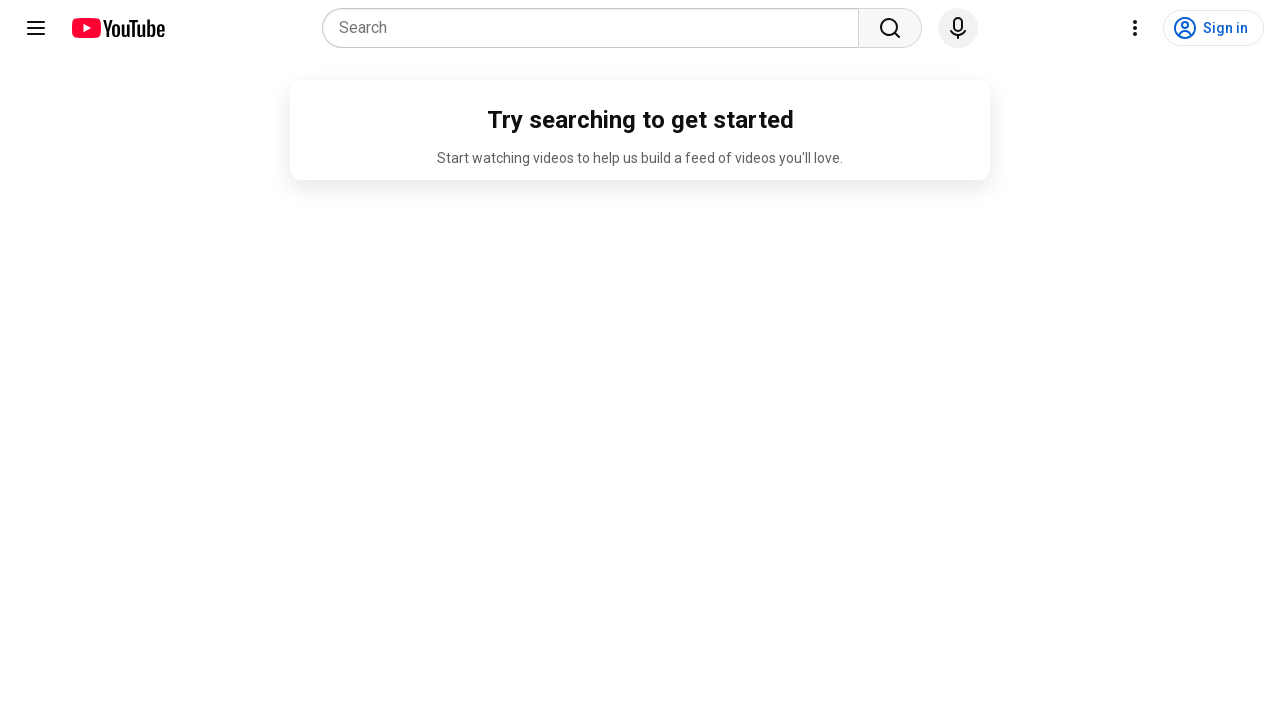

Navigated to KFC India website
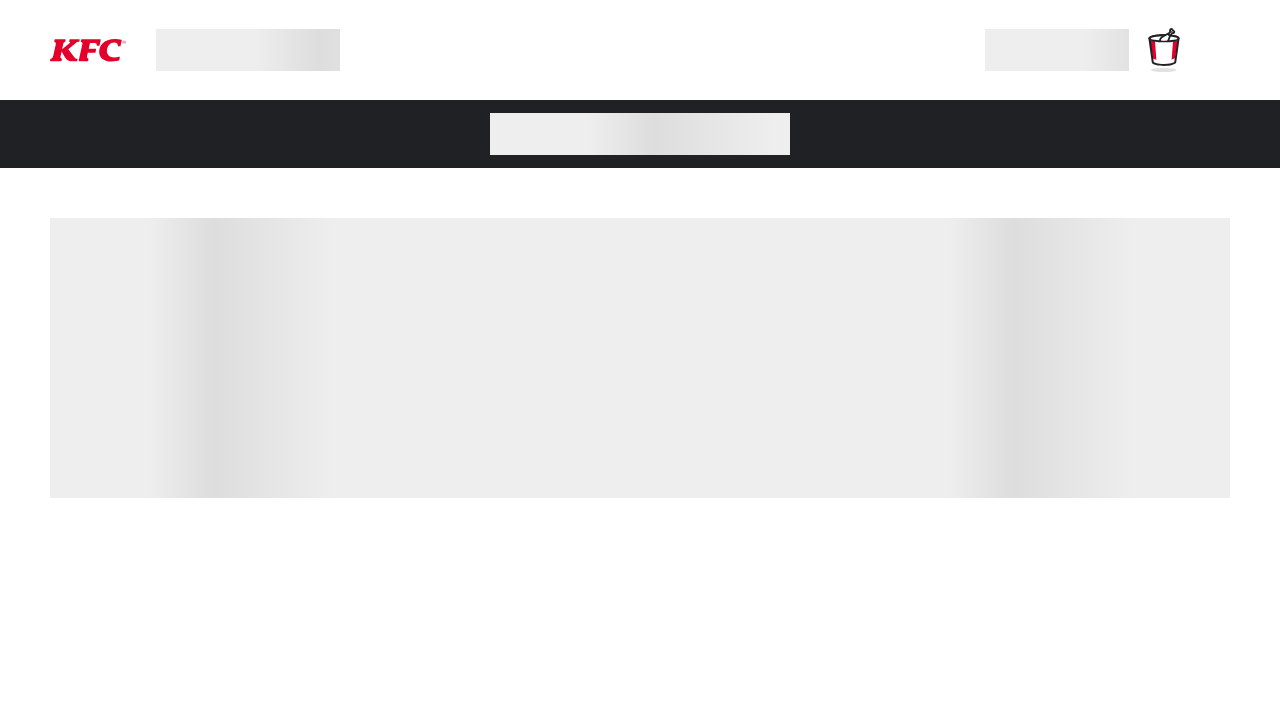

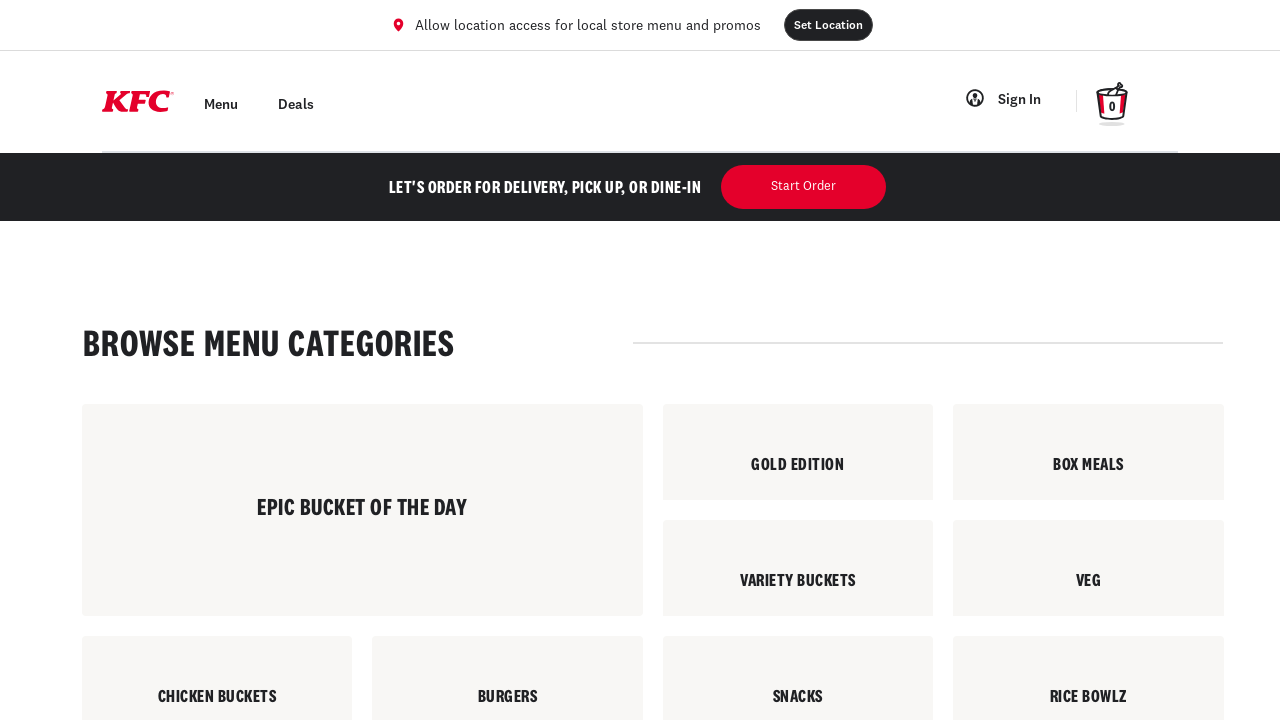